Tests the flight booking flow on BlazeDemo by selecting departure city (São Paolo) and destination city (New York), finding flights, and choosing a flight option.

Starting URL: https://www.blazedemo.com

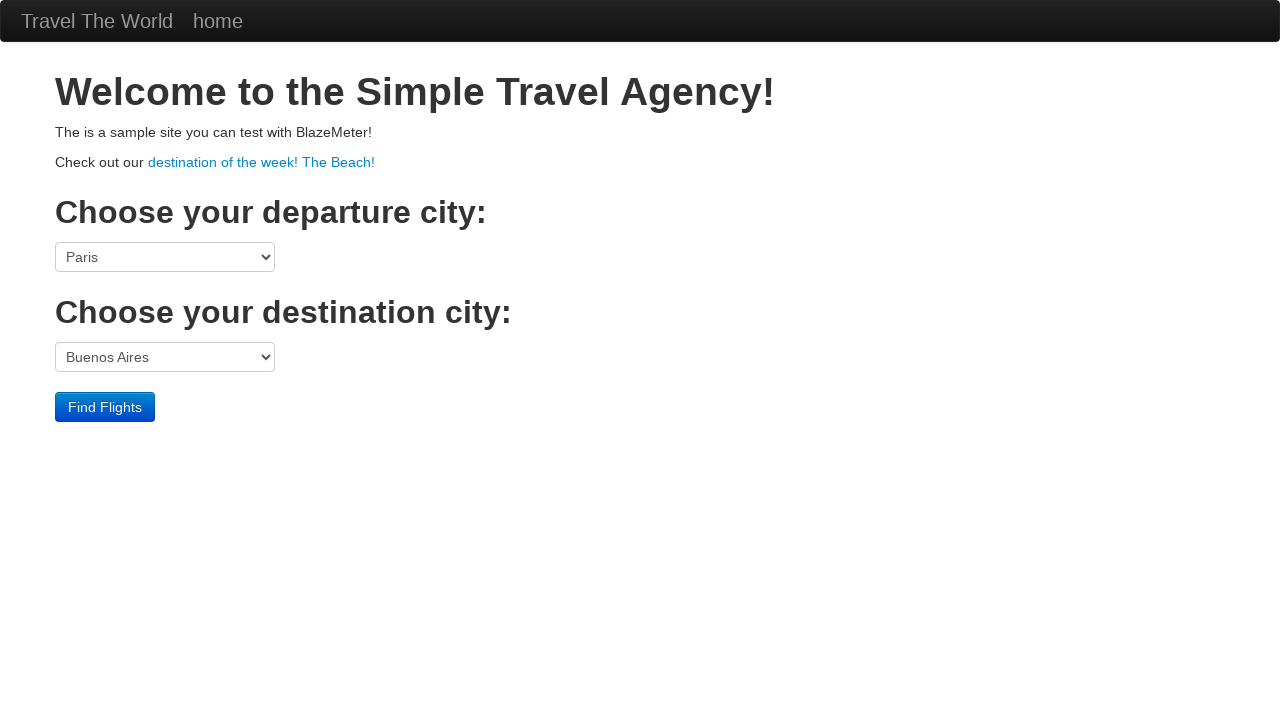

Clicked departure city dropdown at (165, 257) on select[name='fromPort']
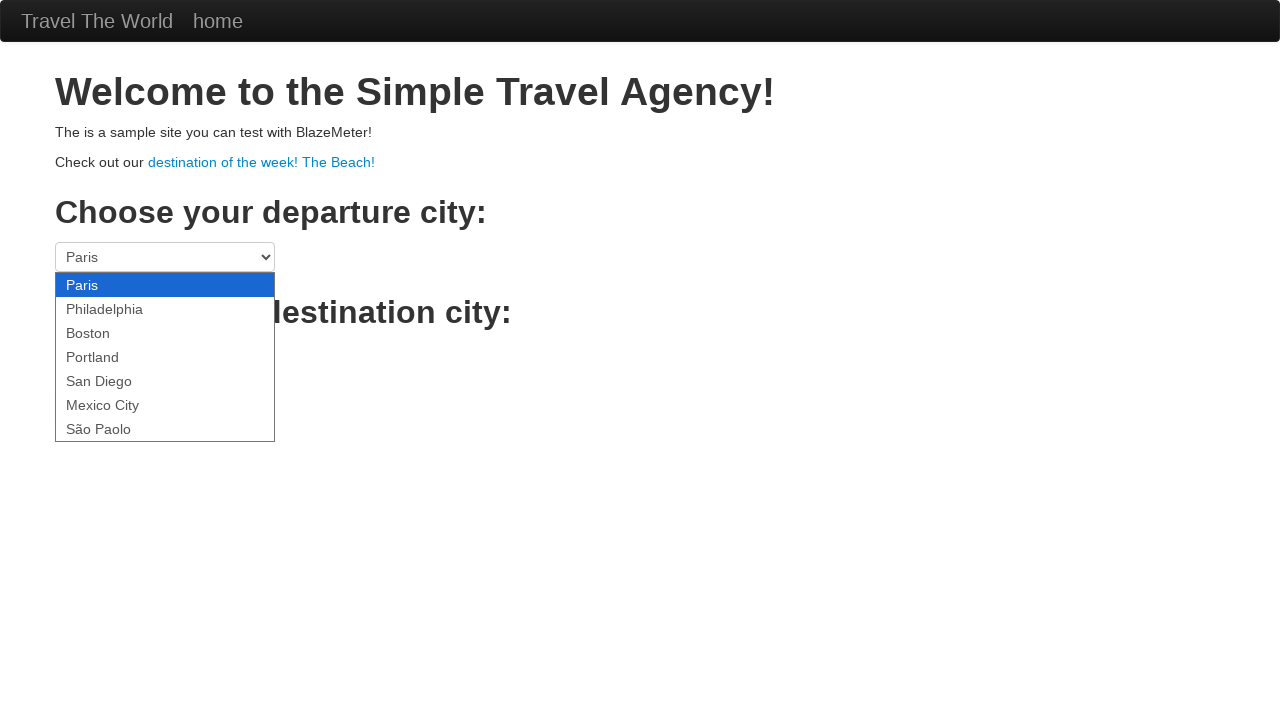

Selected São Paolo as departure city on select[name='fromPort']
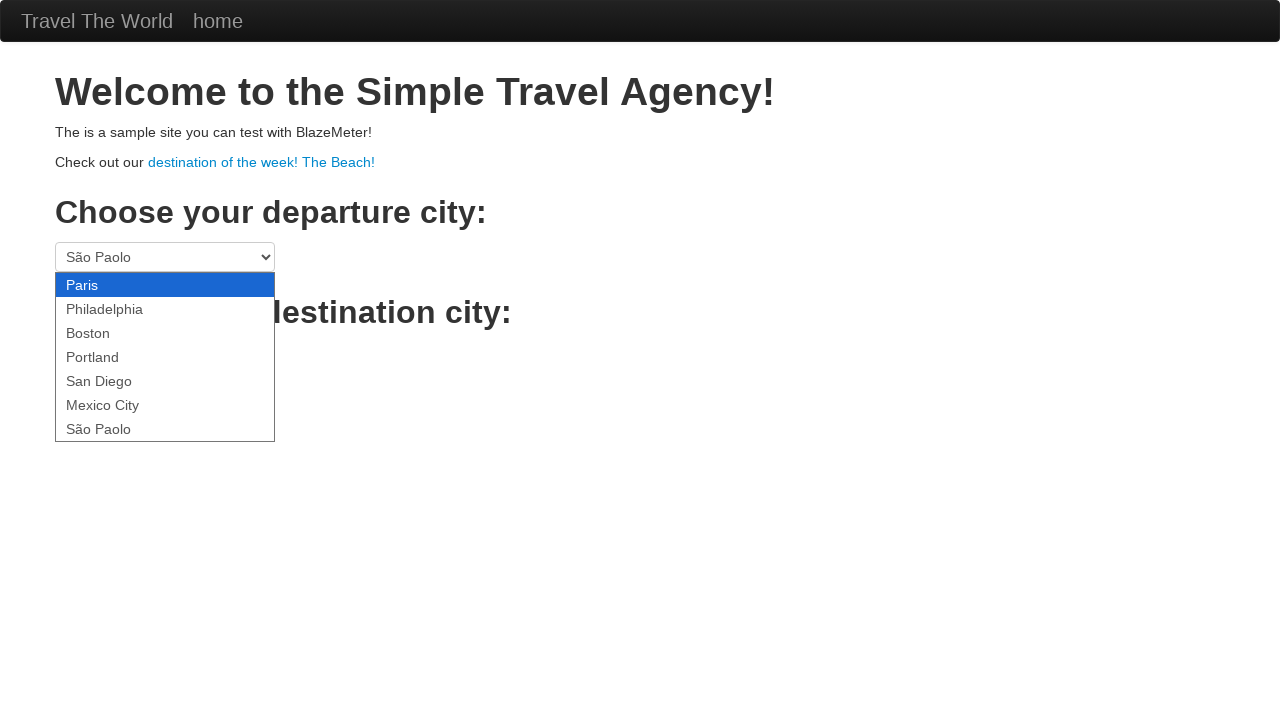

Clicked destination city dropdown at (165, 357) on select[name='toPort']
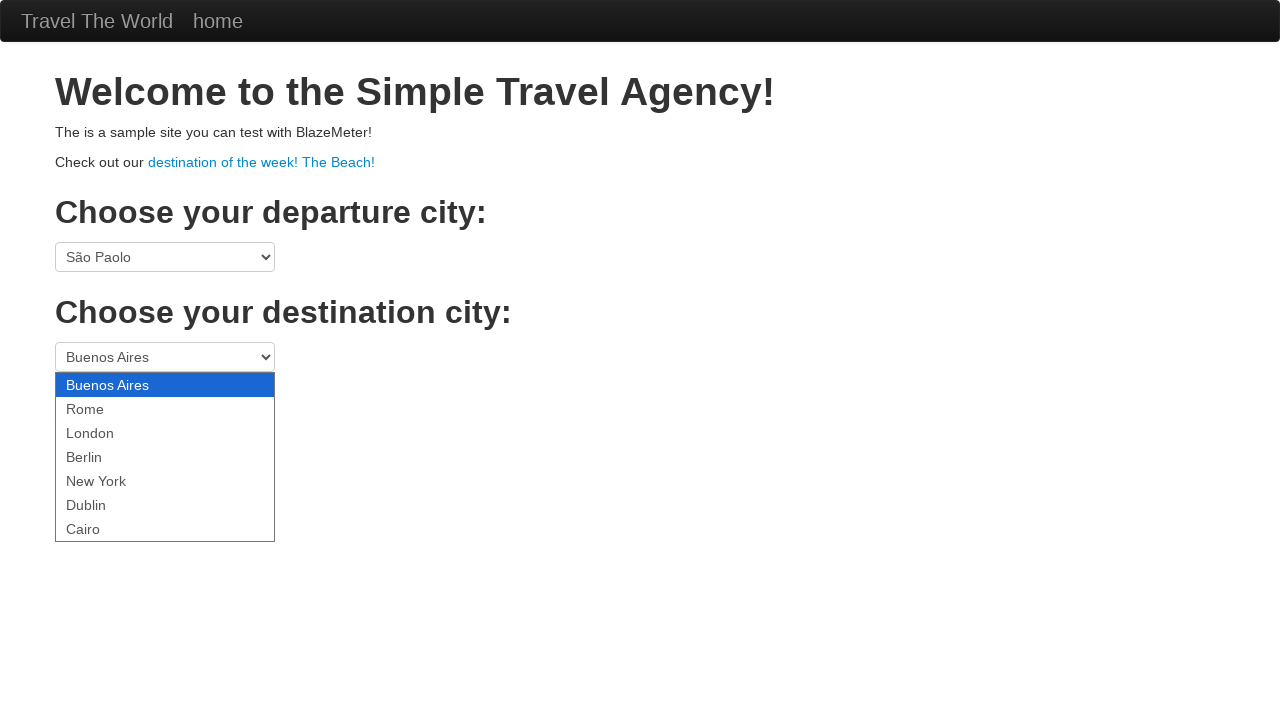

Selected New York as destination city on select[name='toPort']
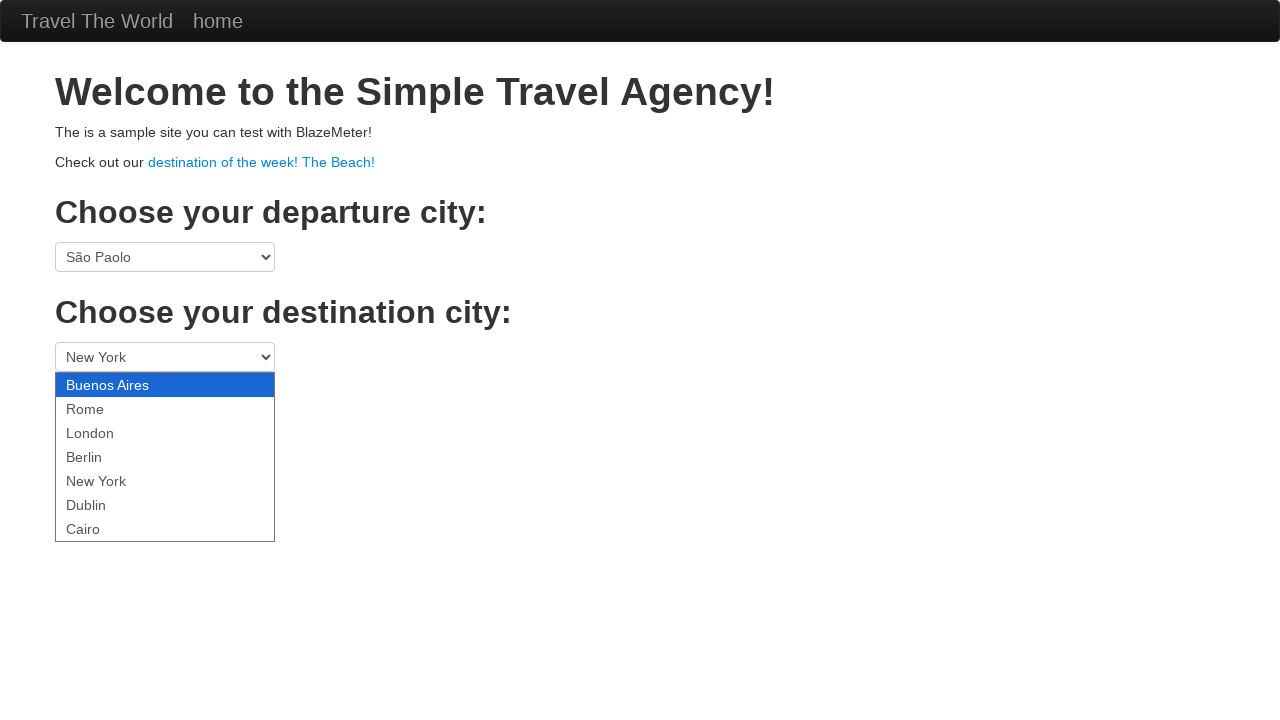

Clicked Find Flights button at (105, 407) on input.btn.btn-primary
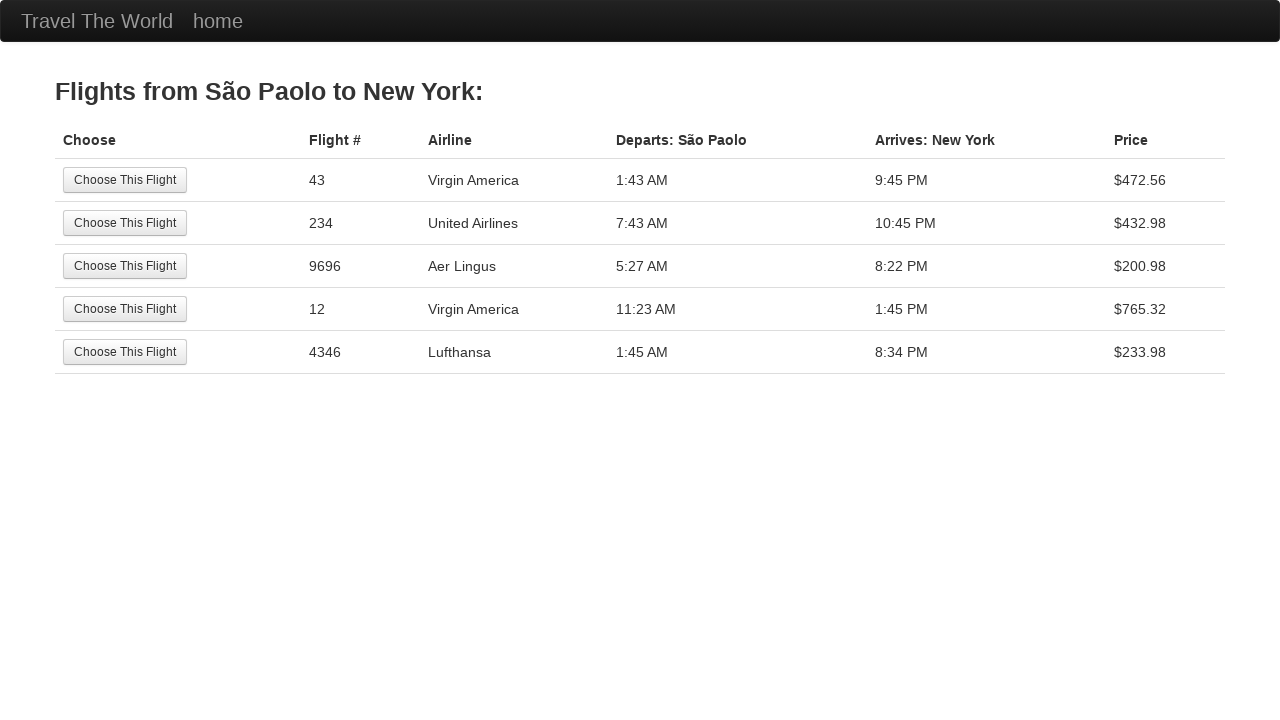

Flights page loaded with header
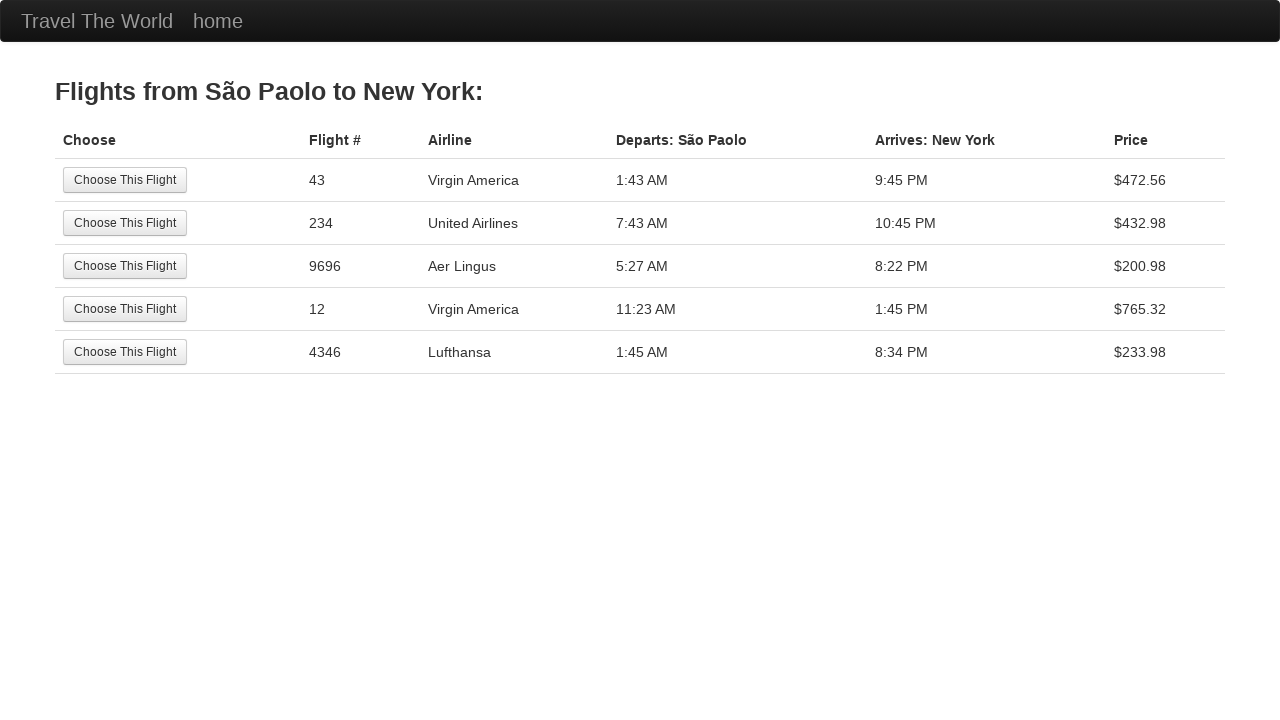

Clicked Choose This Flight button for first flight option at (125, 180) on tr:nth-child(1) .btn
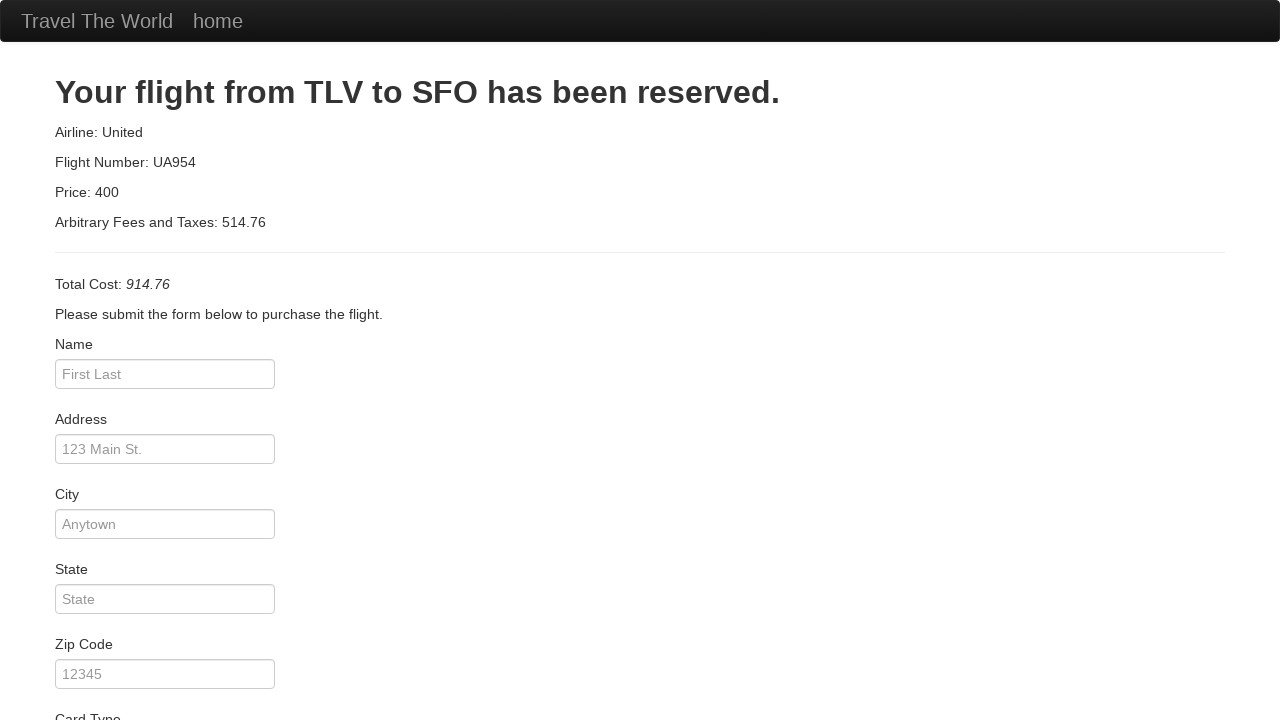

Reservation confirmation page loaded
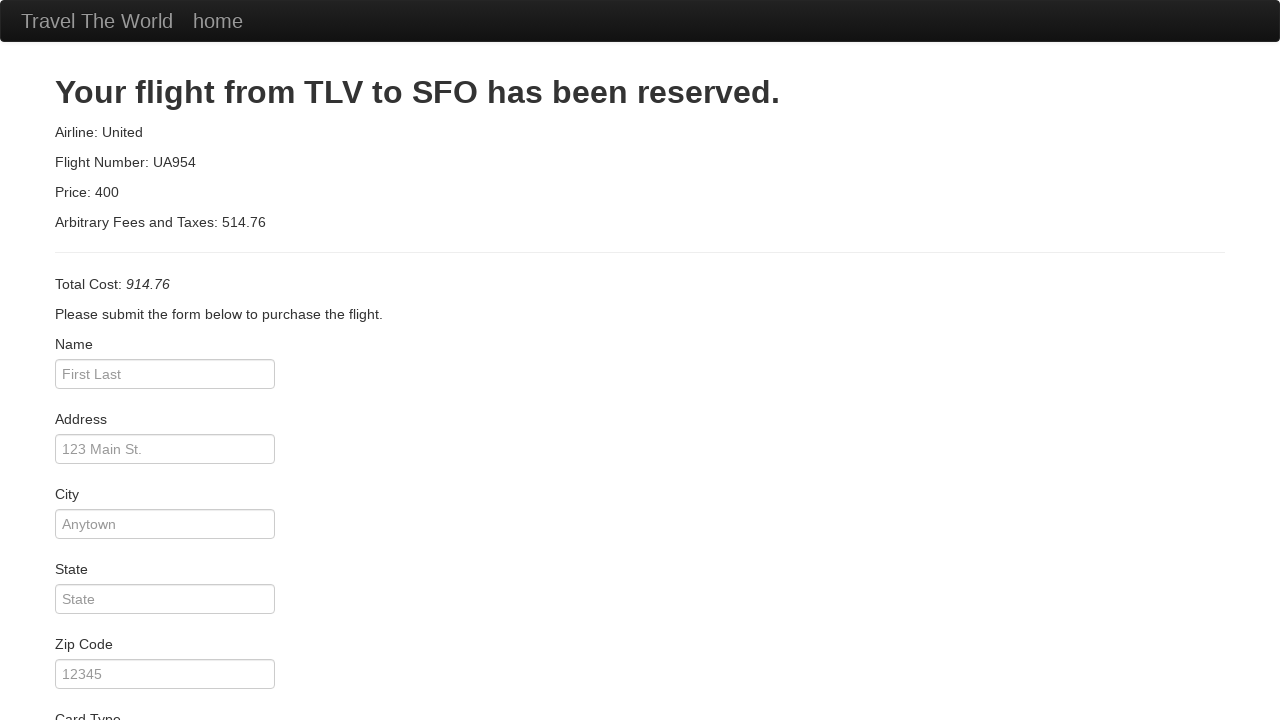

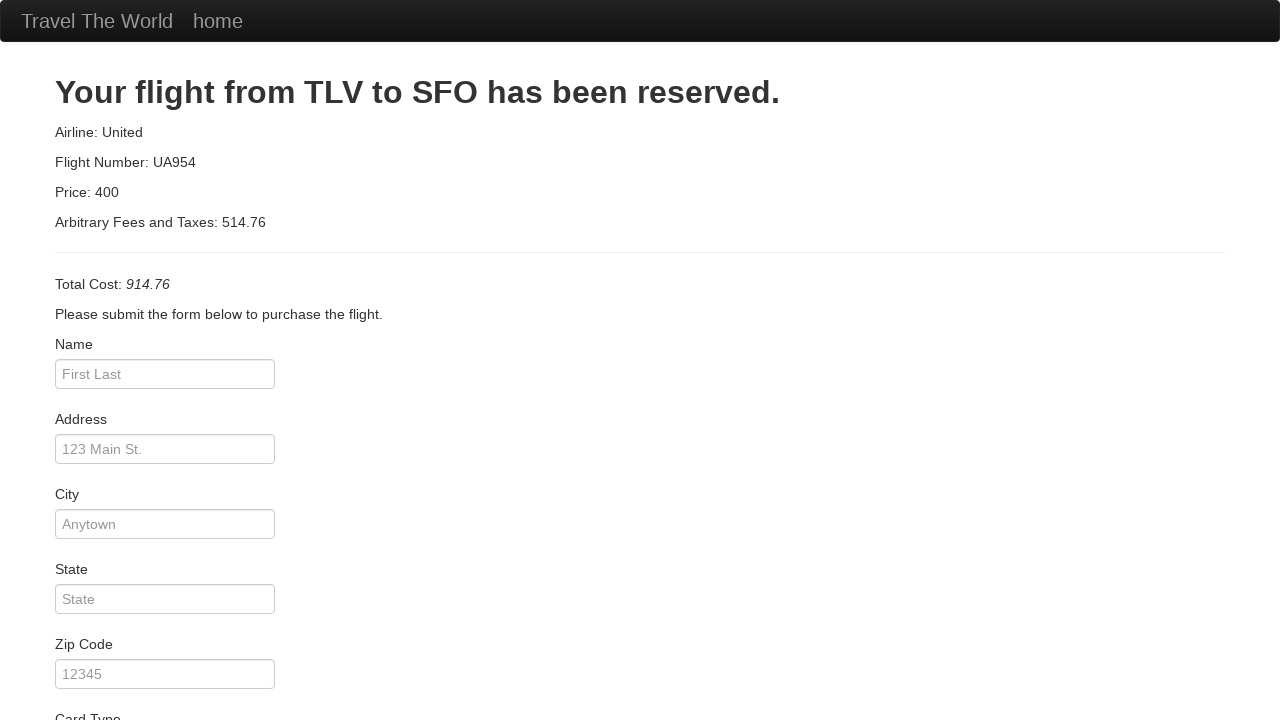